Tests form interactions on an Angular practice page using relative locators to find and interact with various form elements including date inputs, checkboxes, and radio buttons

Starting URL: https://rahulshettyacademy.com/angularpractice/

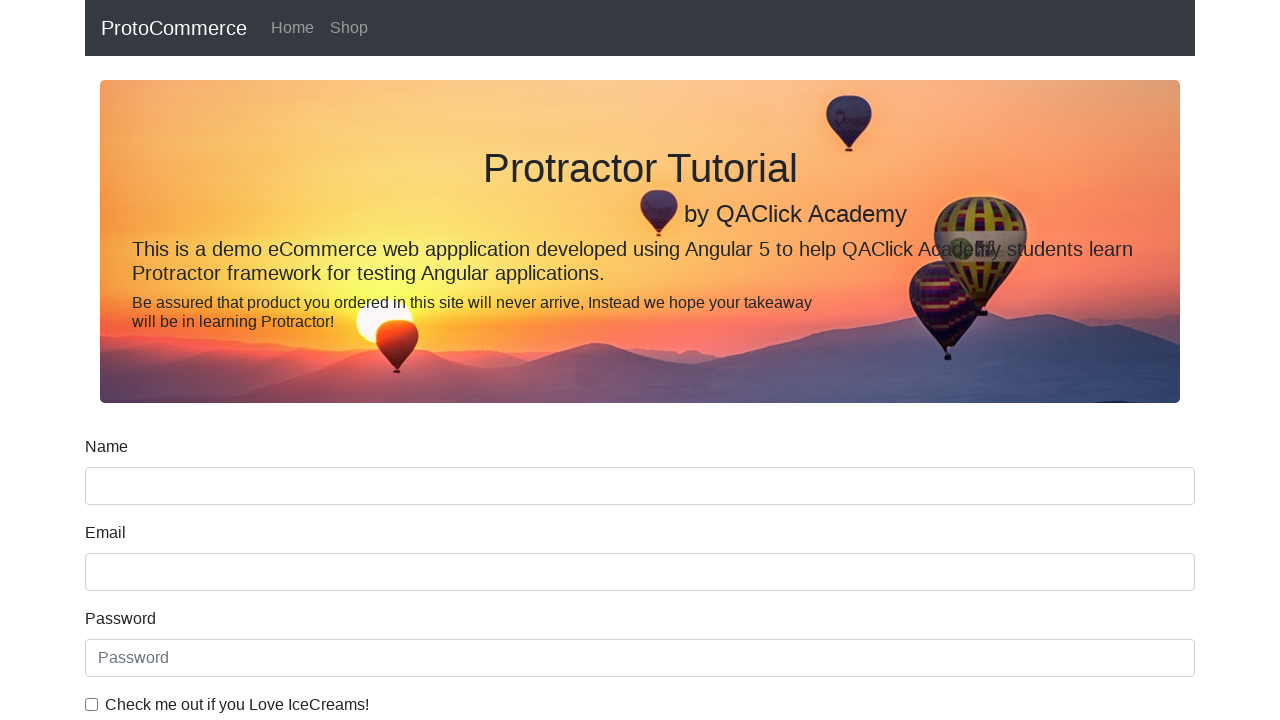

Located the name input field
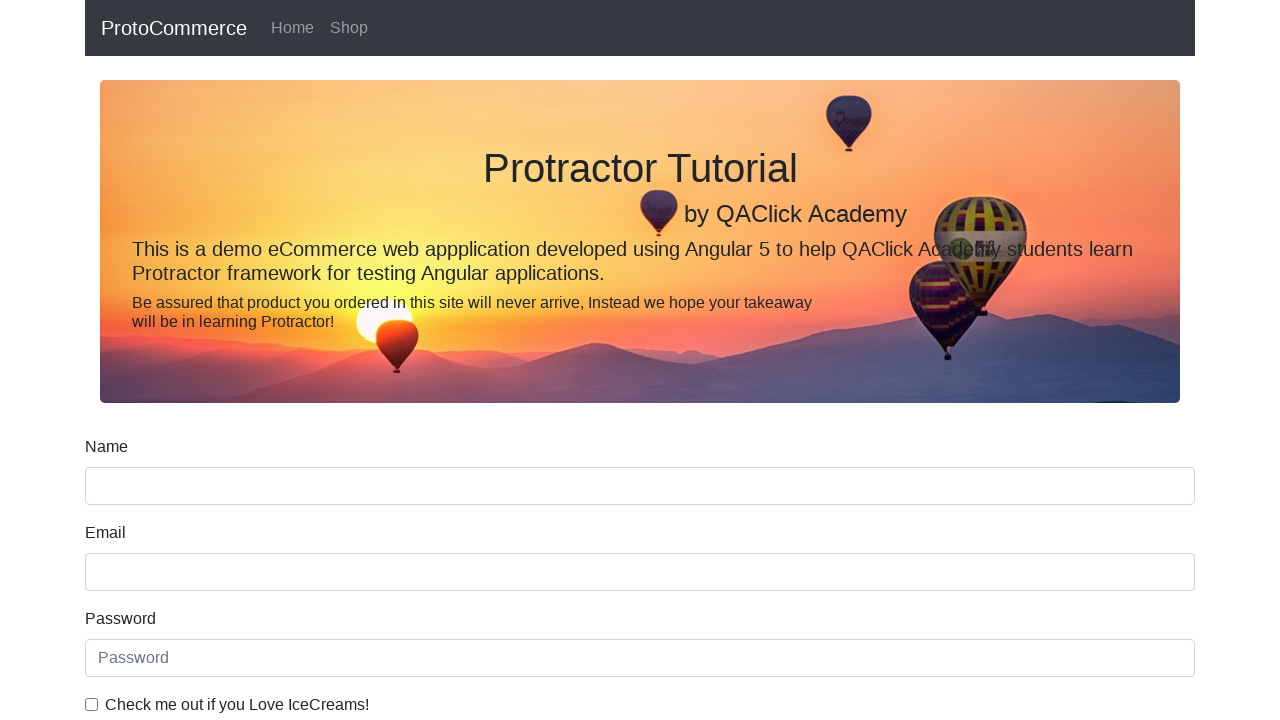

Located the label above the name field
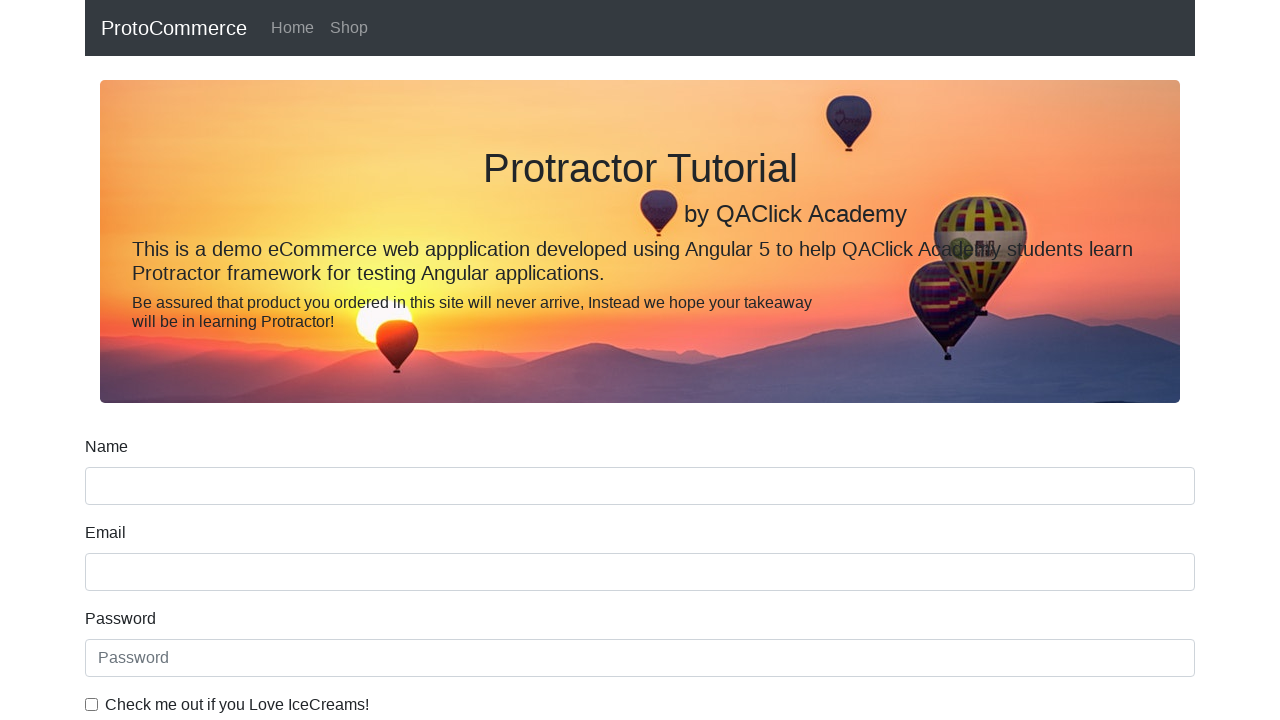

Located the Date of Birth label
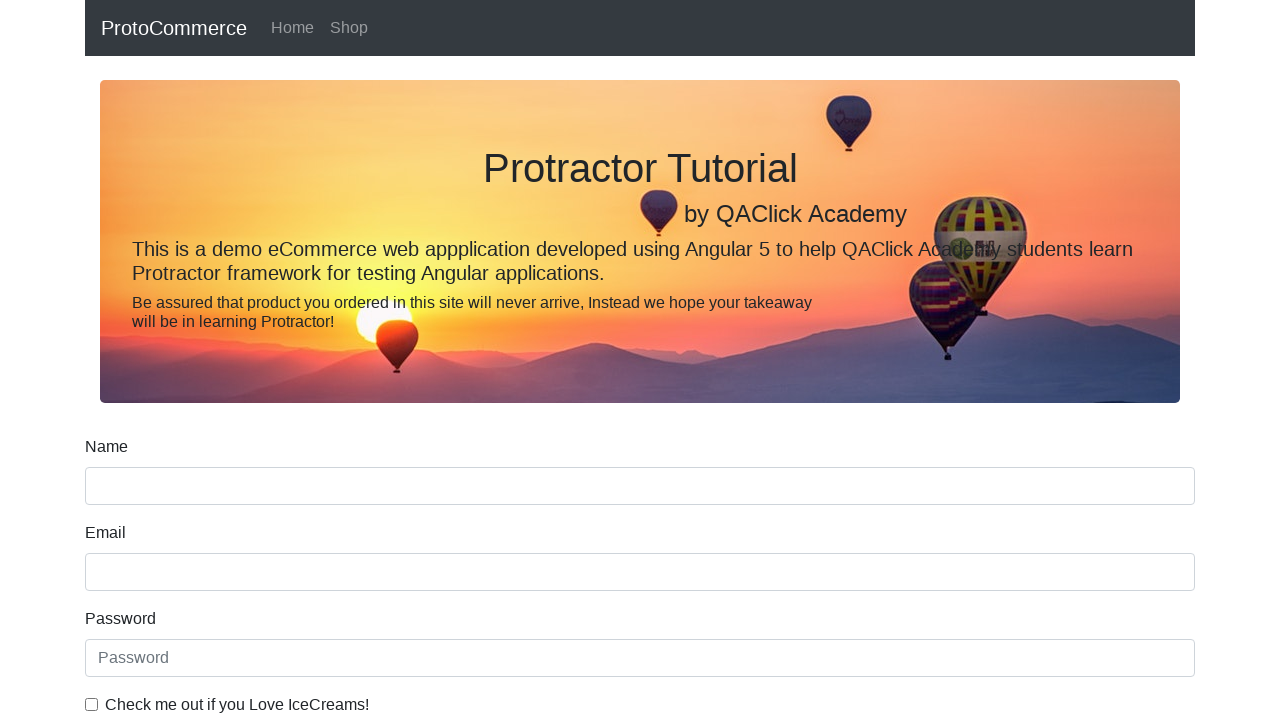

Clicked on the date of birth input field at (640, 412) on input[name='bday']
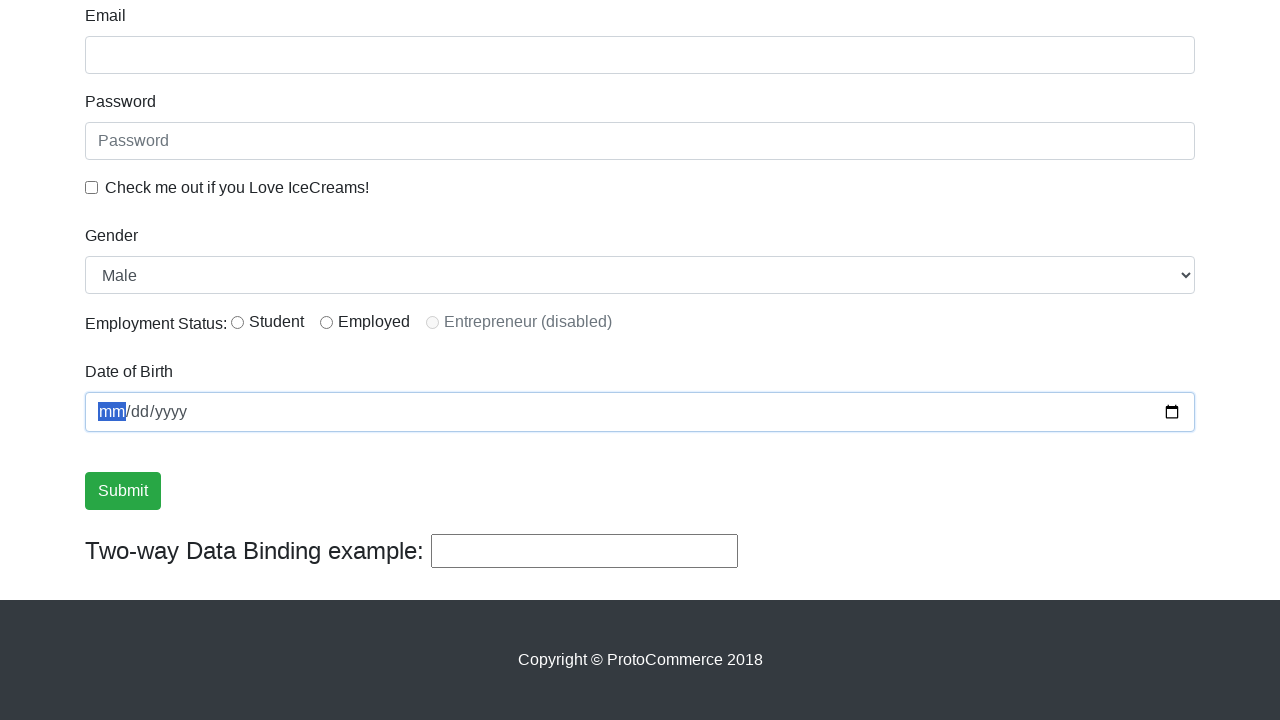

Located the ice cream checkbox label
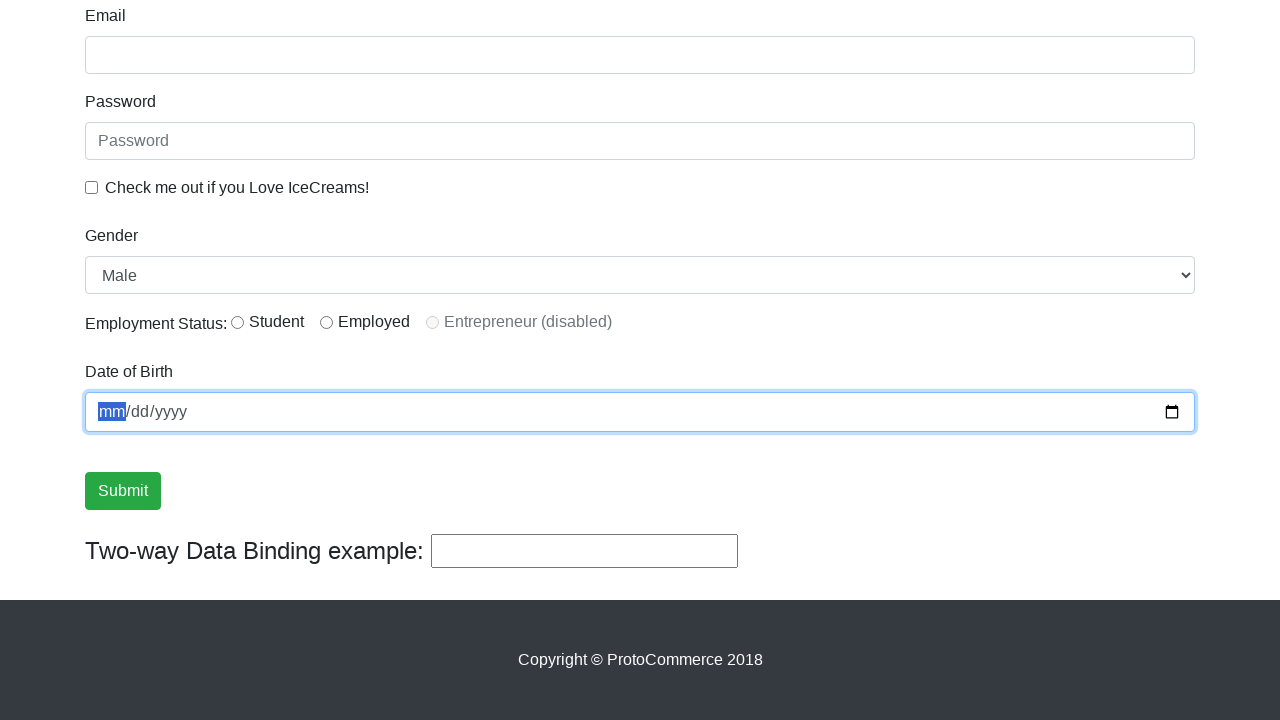

Clicked the ice cream checkbox at (92, 187) on input[type='checkbox']
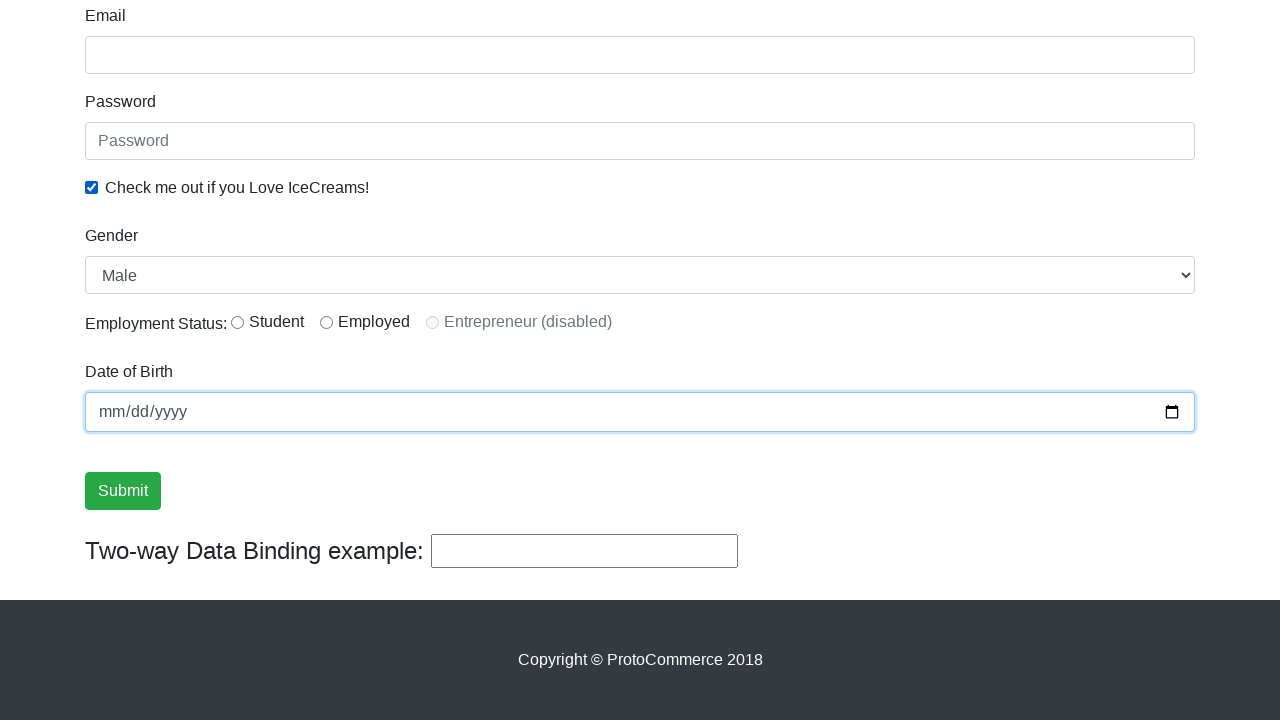

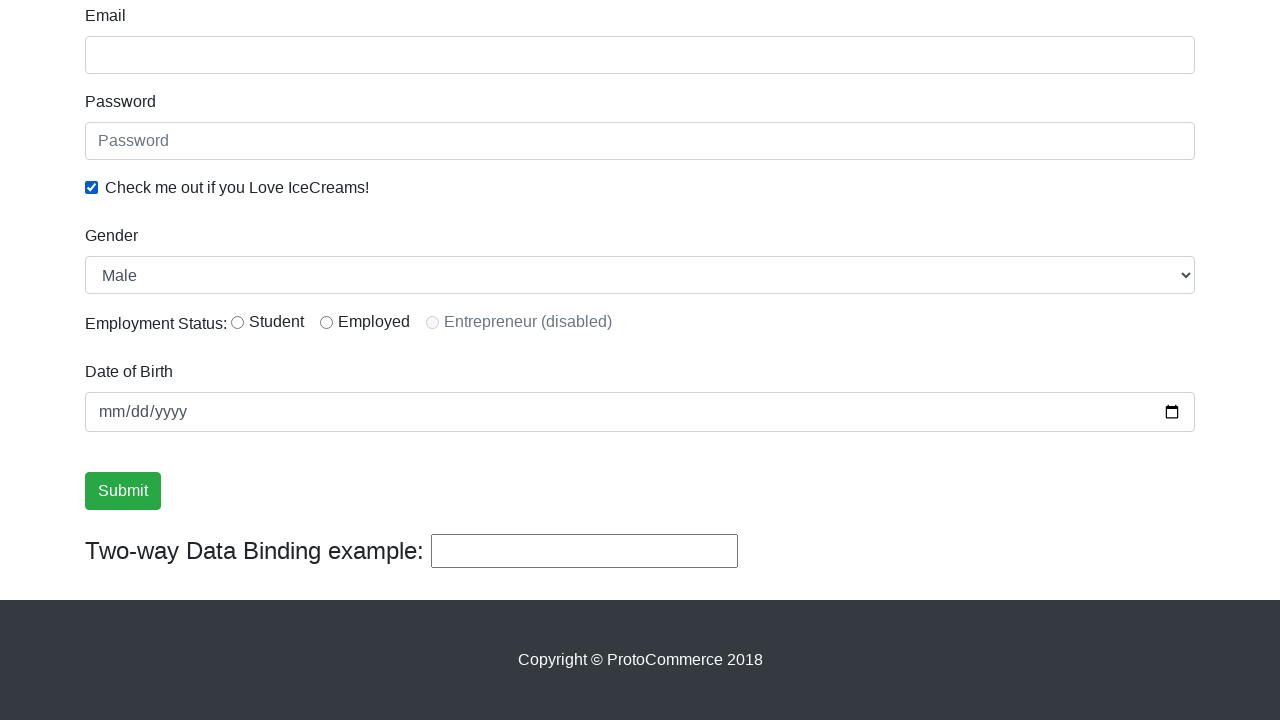